Tests the header navigation bar by clicking through all menu items and verifying the corresponding sections load.

Starting URL: https://api.nasa.gov/

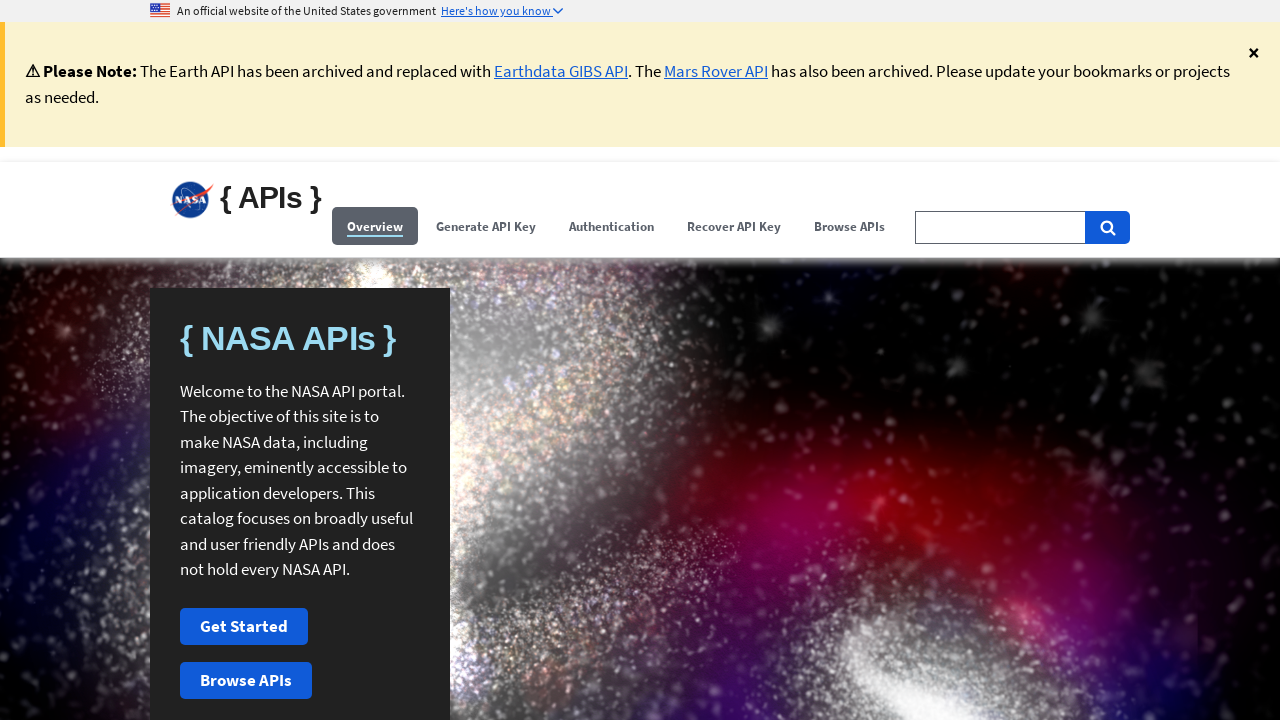

NASA API page loaded and favicon verified
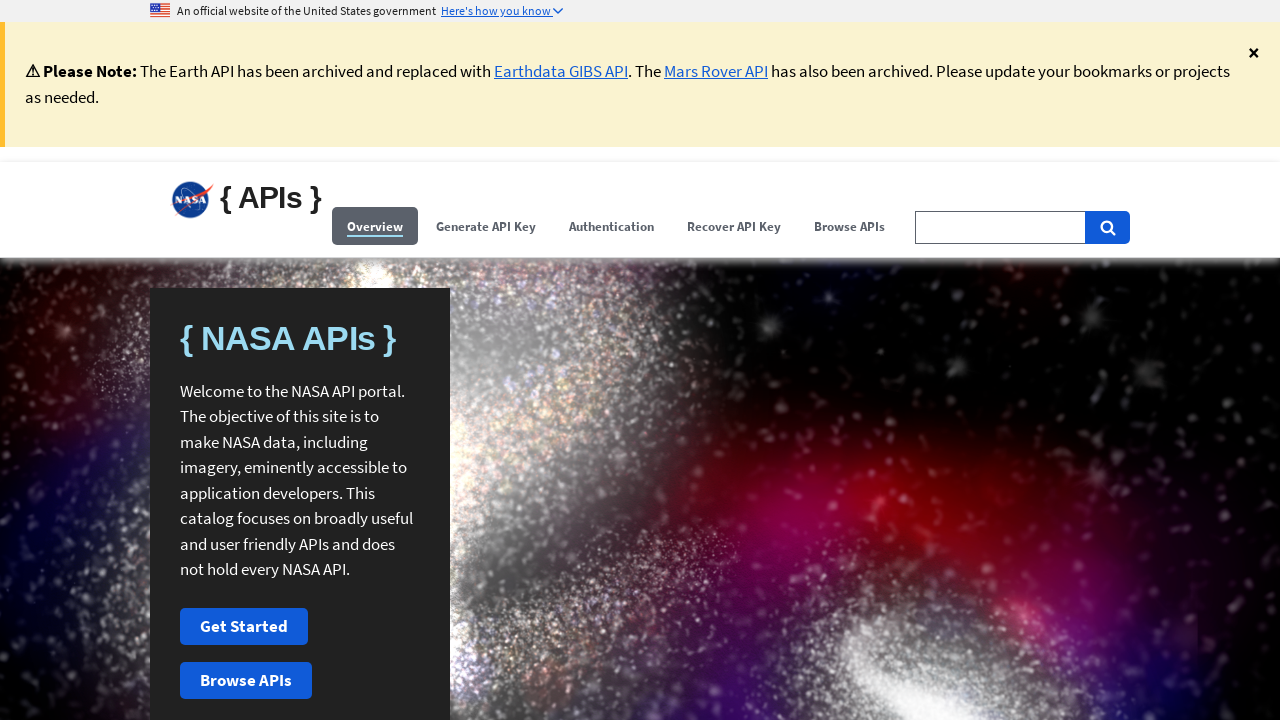

Clicked Overview menu item at (375, 226) on (//span[contains(.,'Overview')])[1]
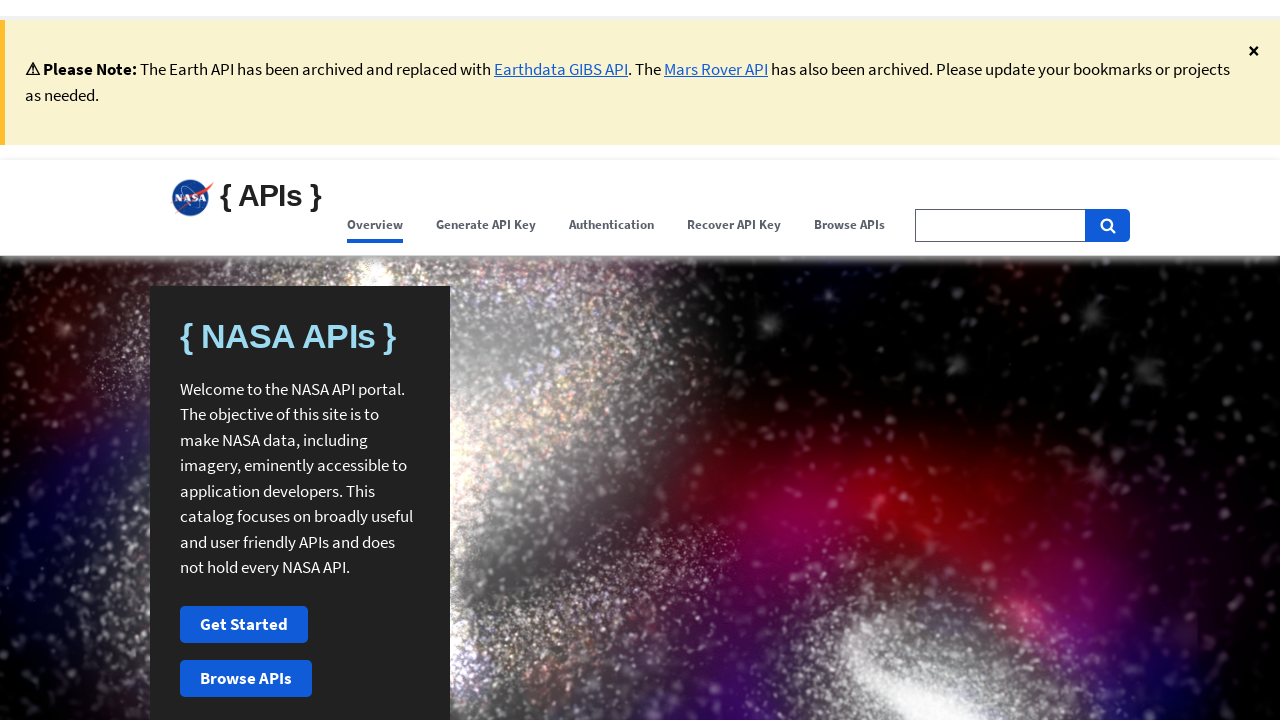

Overview section loaded successfully
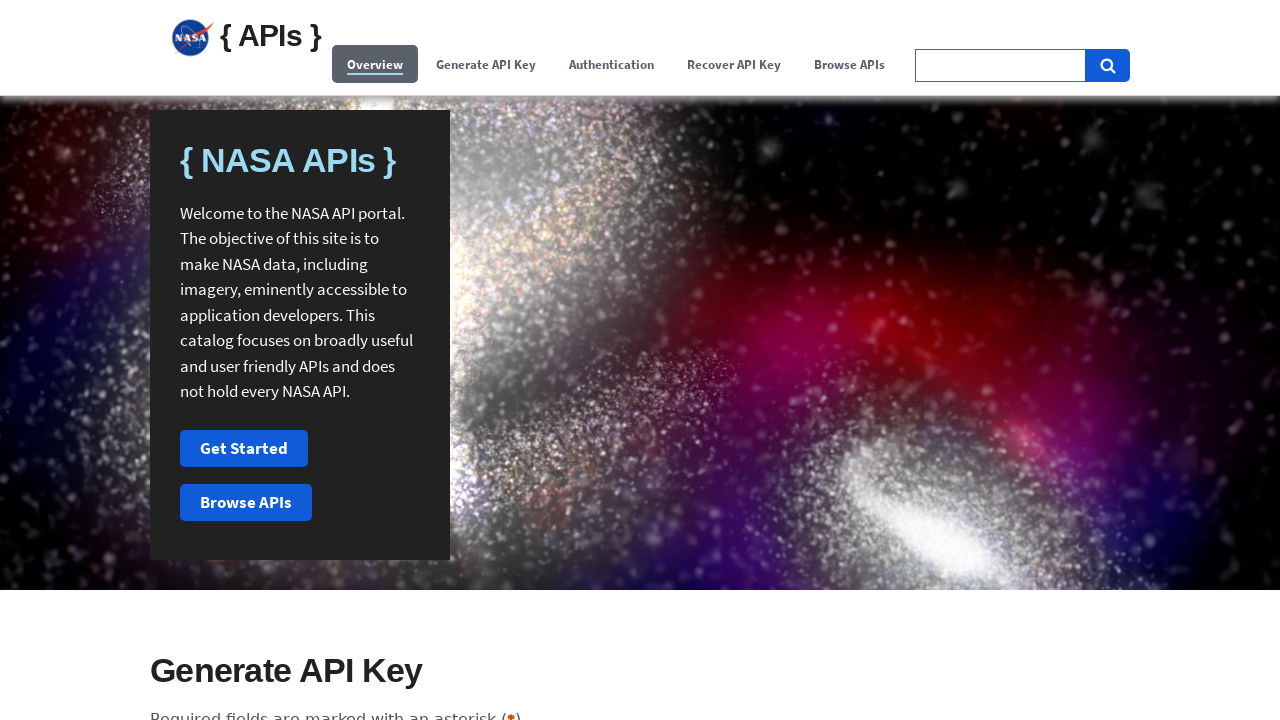

Clicked Generate API Key menu item at (486, 64) on (//span[contains(.,'Generate API Key')])[1]
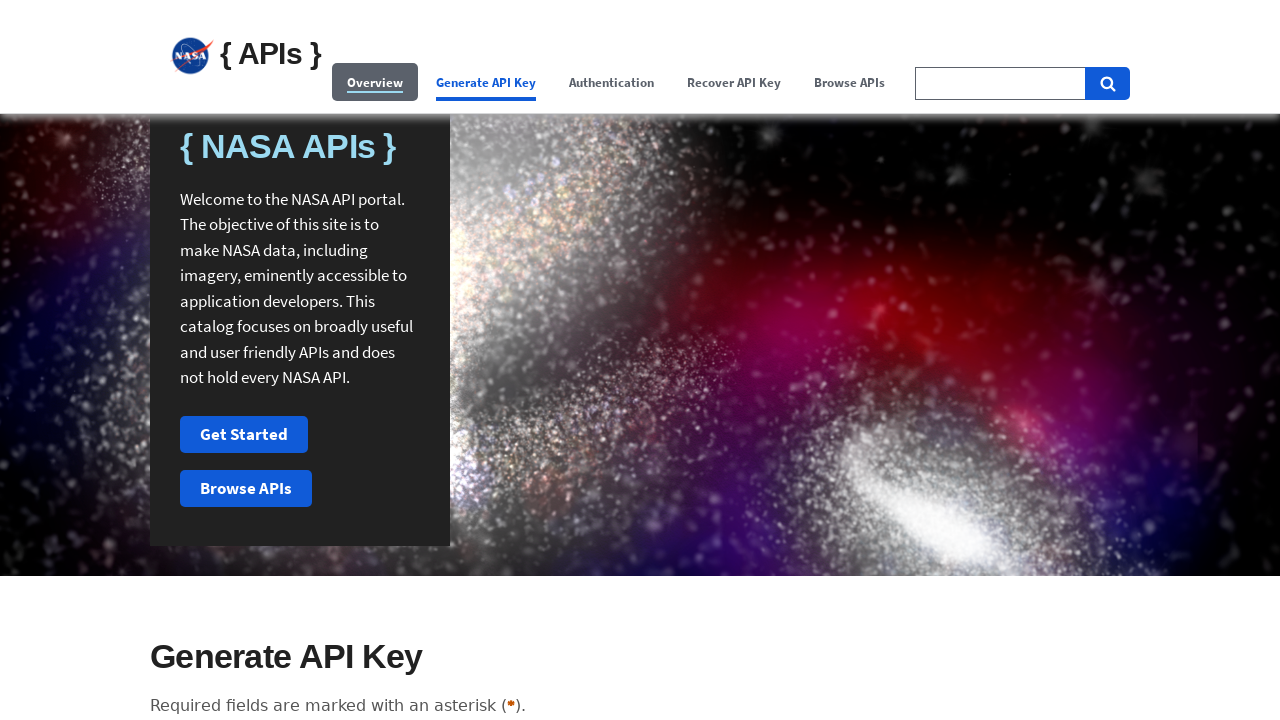

Generate API Key section loaded successfully
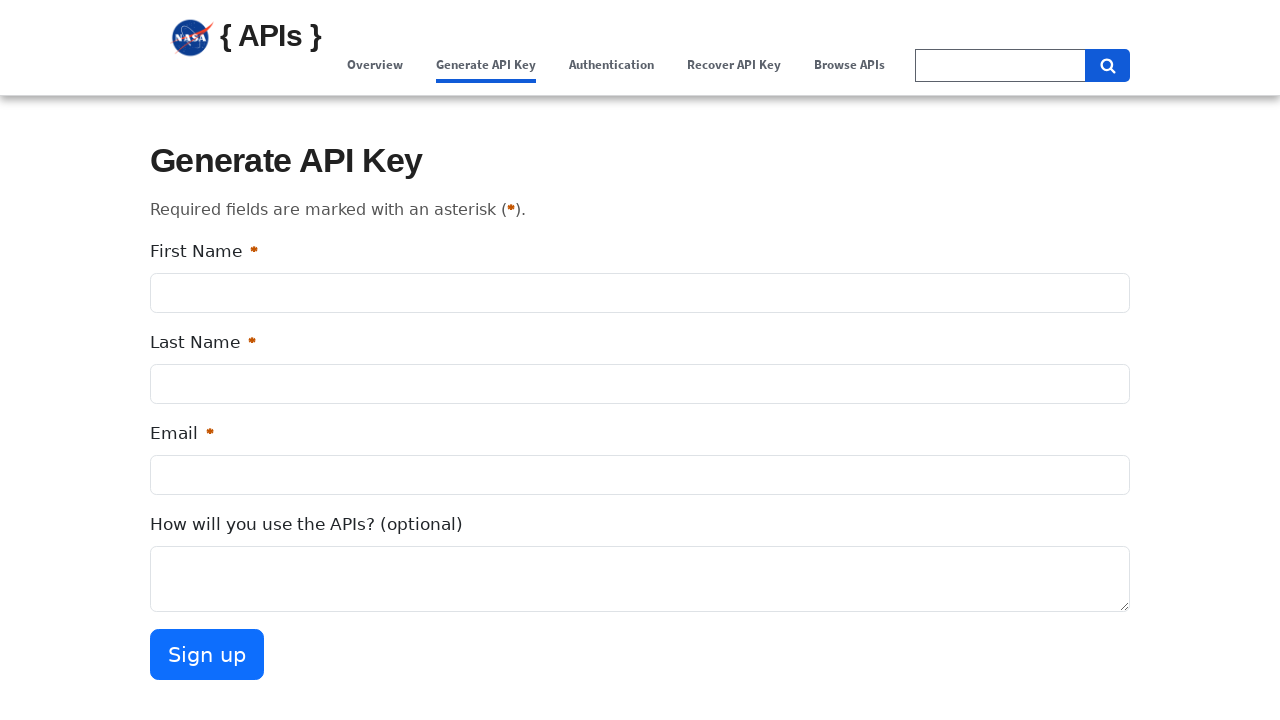

Clicked Authentication menu item at (612, 64) on (//span[contains(.,'Authentication')])[1]
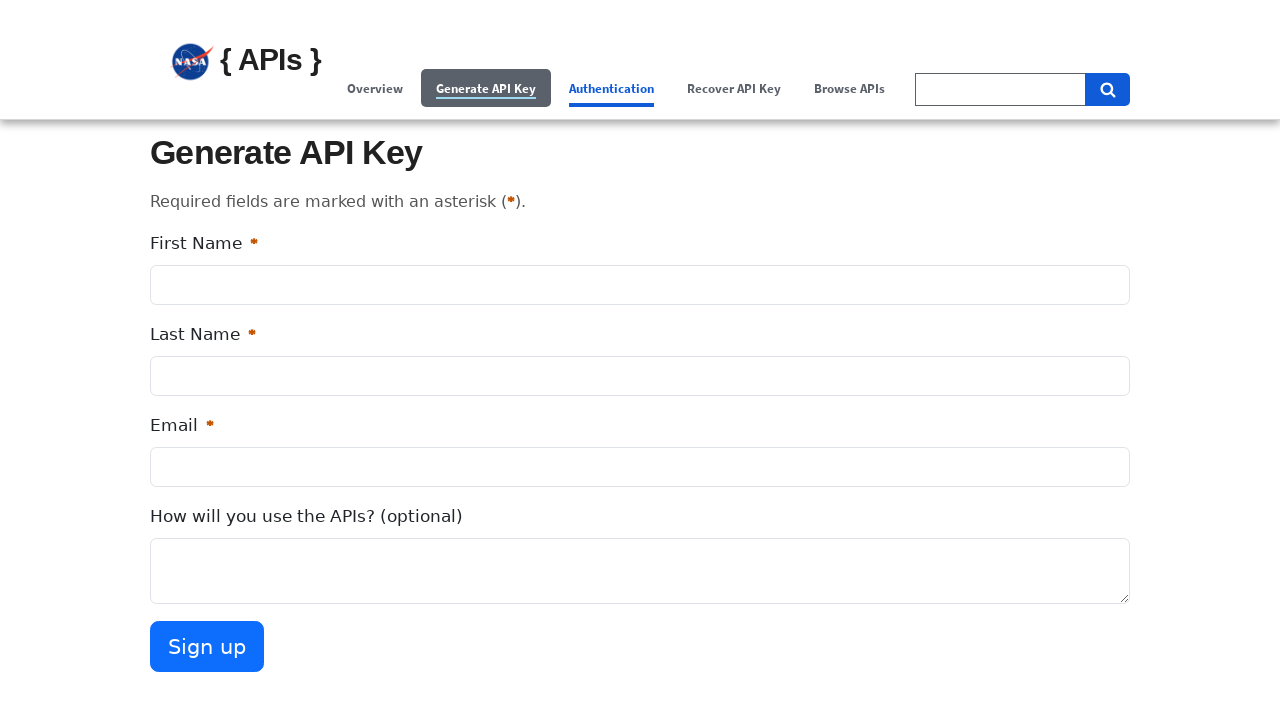

Authentication section loaded successfully
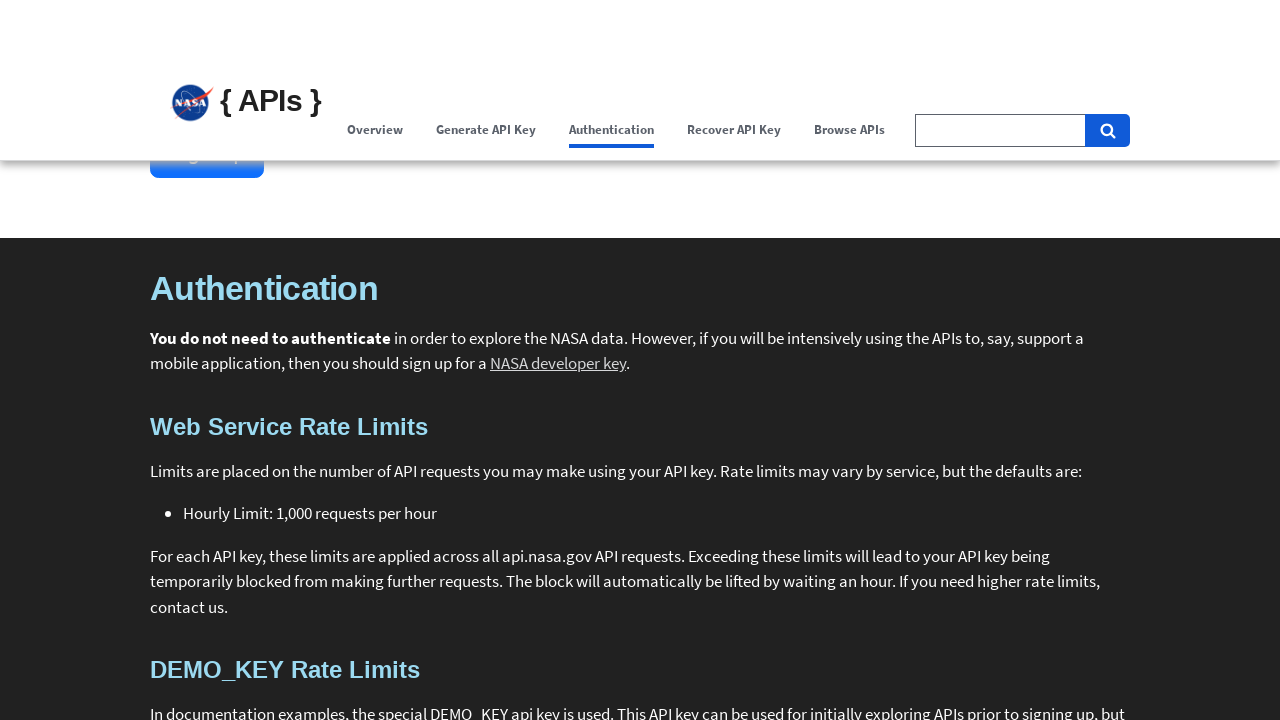

Clicked Recover API Key menu item at (734, 64) on (//span[contains(.,'Recover API Key')])[1]
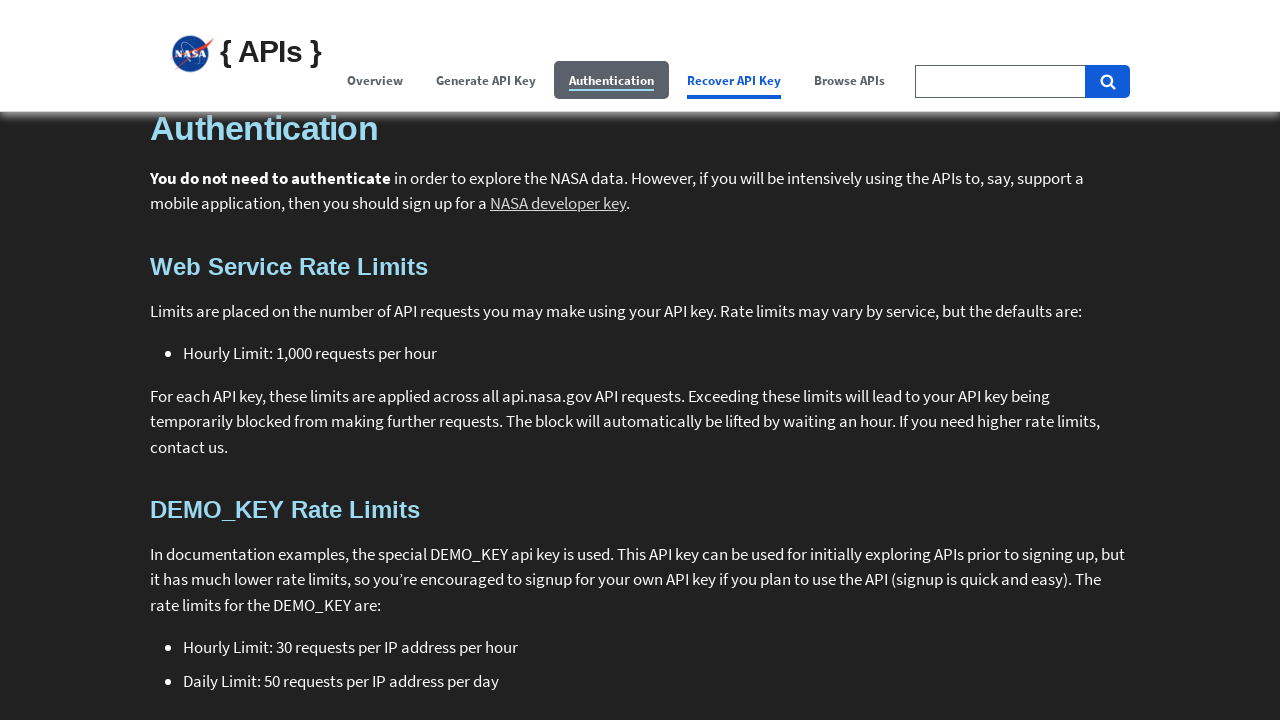

API Key Recovery section loaded successfully
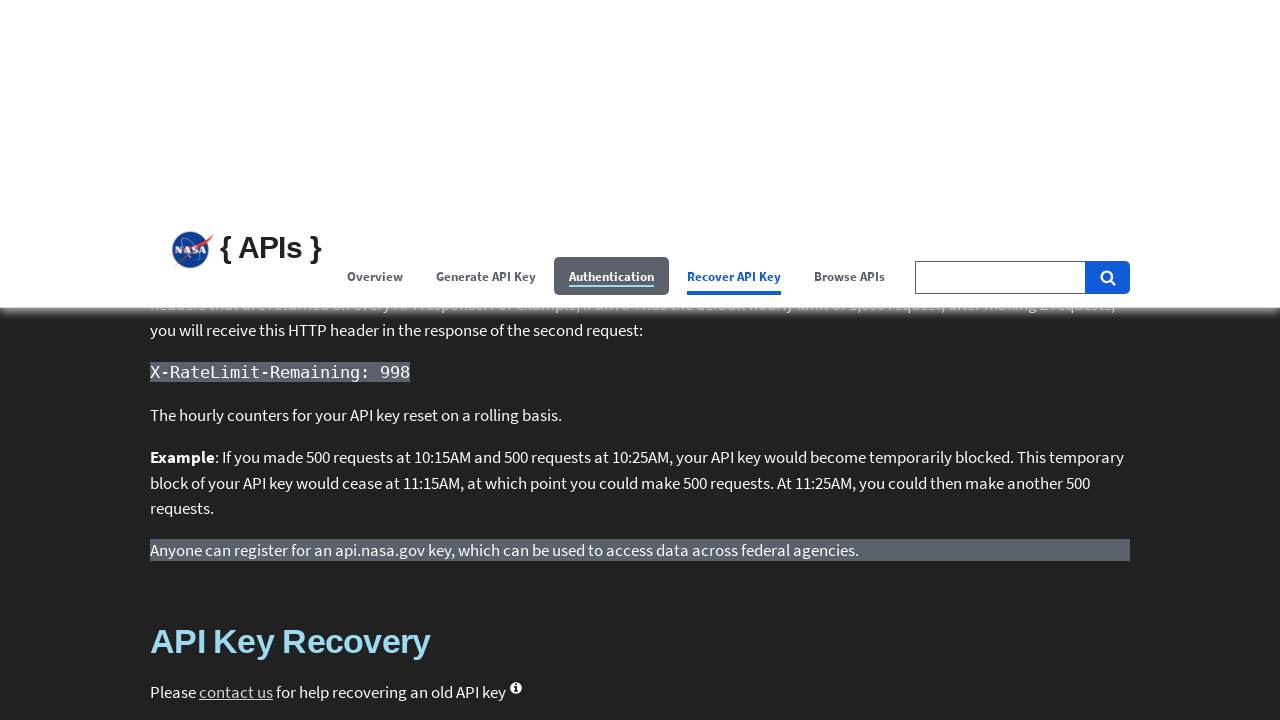

Clicked Browse APIs menu item at (850, 64) on (//span[contains(.,'Browse APIs')])[1]
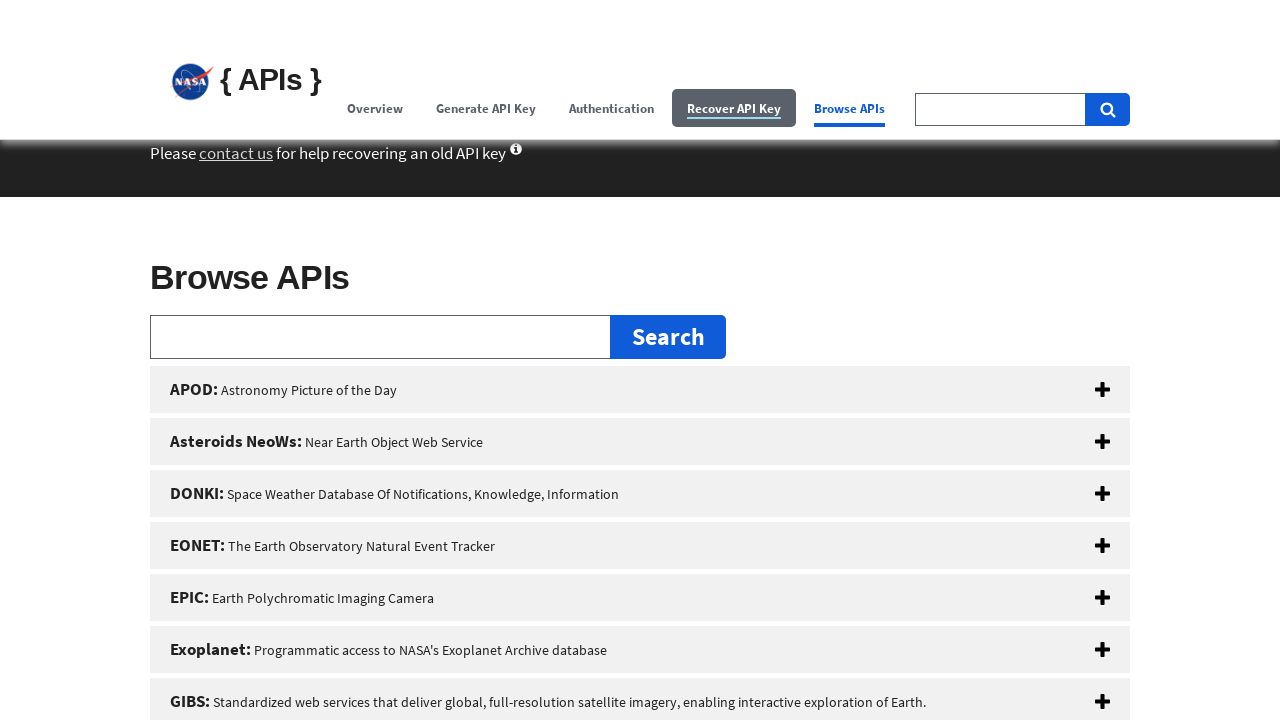

Browse APIs section loaded successfully
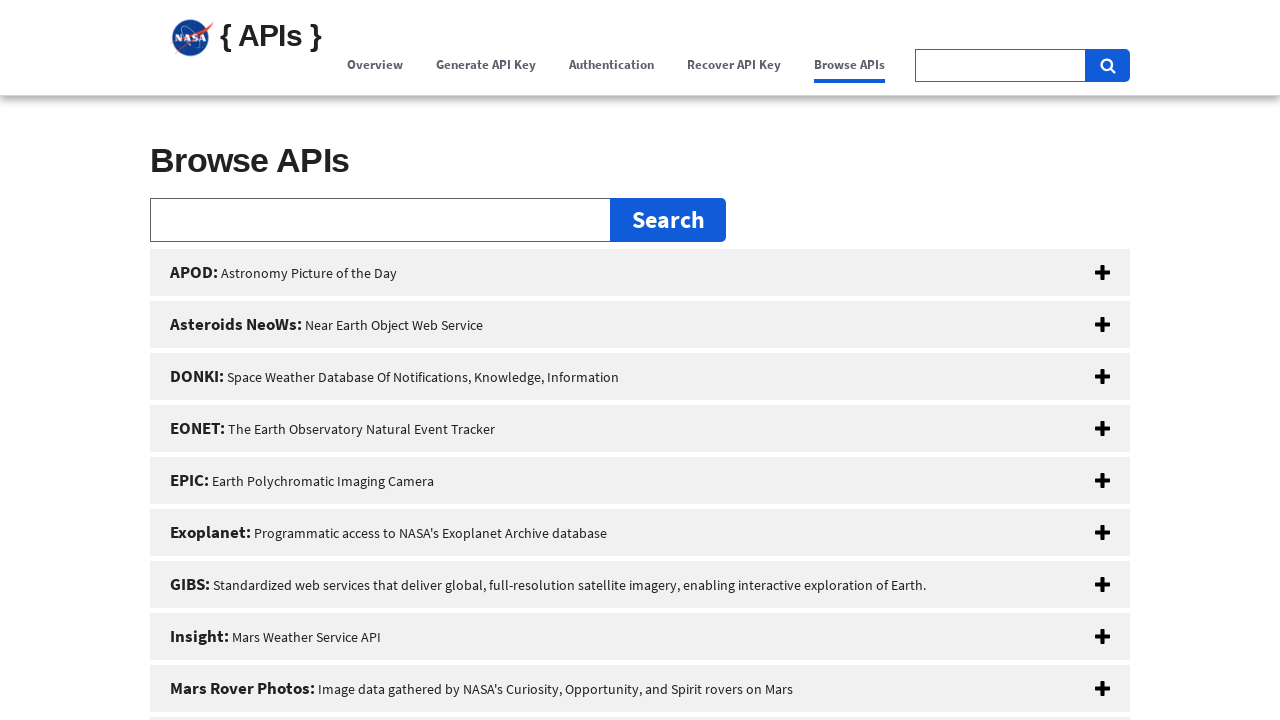

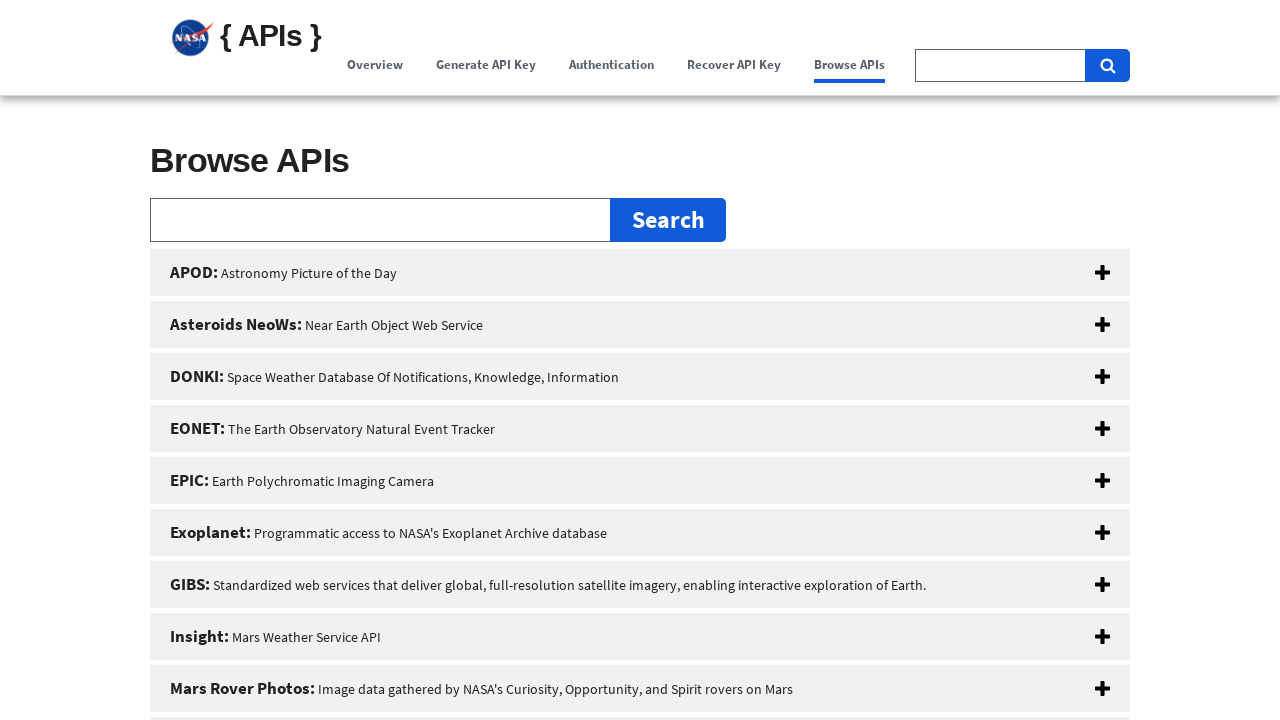